Tests alert handling by clicking a confirm button and dismissing the JavaScript alert dialog

Starting URL: https://demoqa.com/alerts

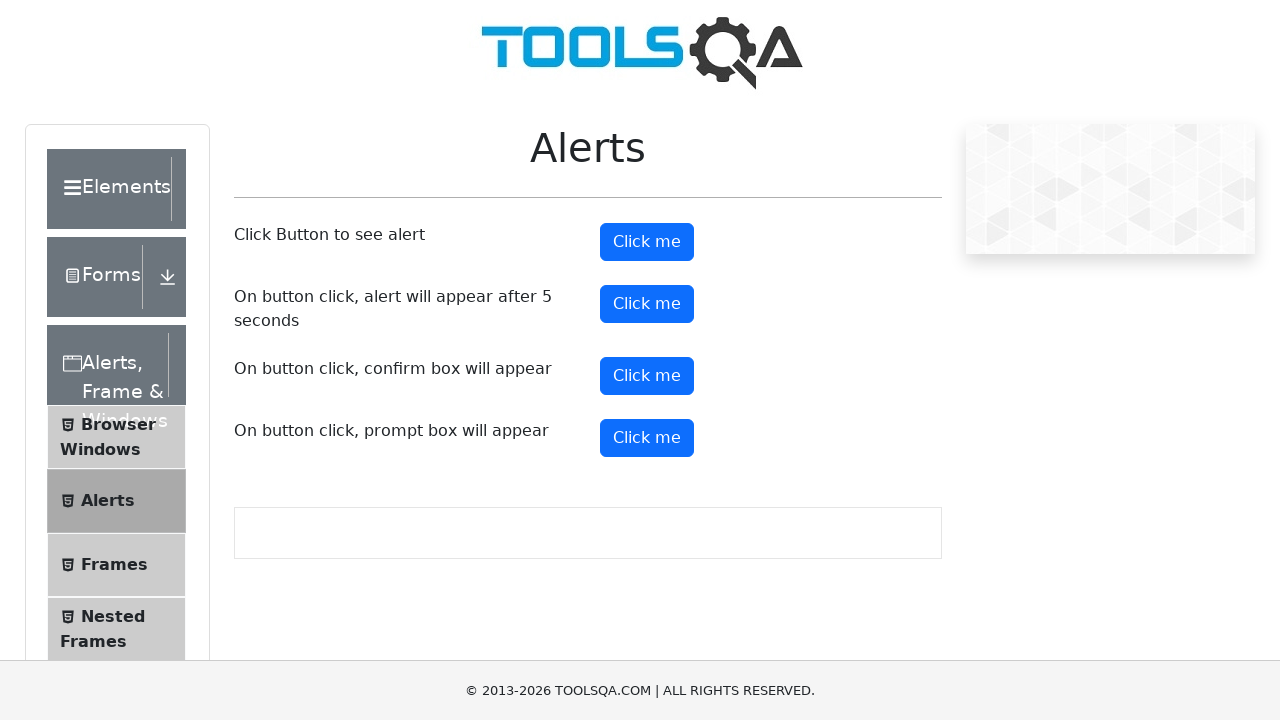

Set up dialog handler to dismiss JavaScript alerts
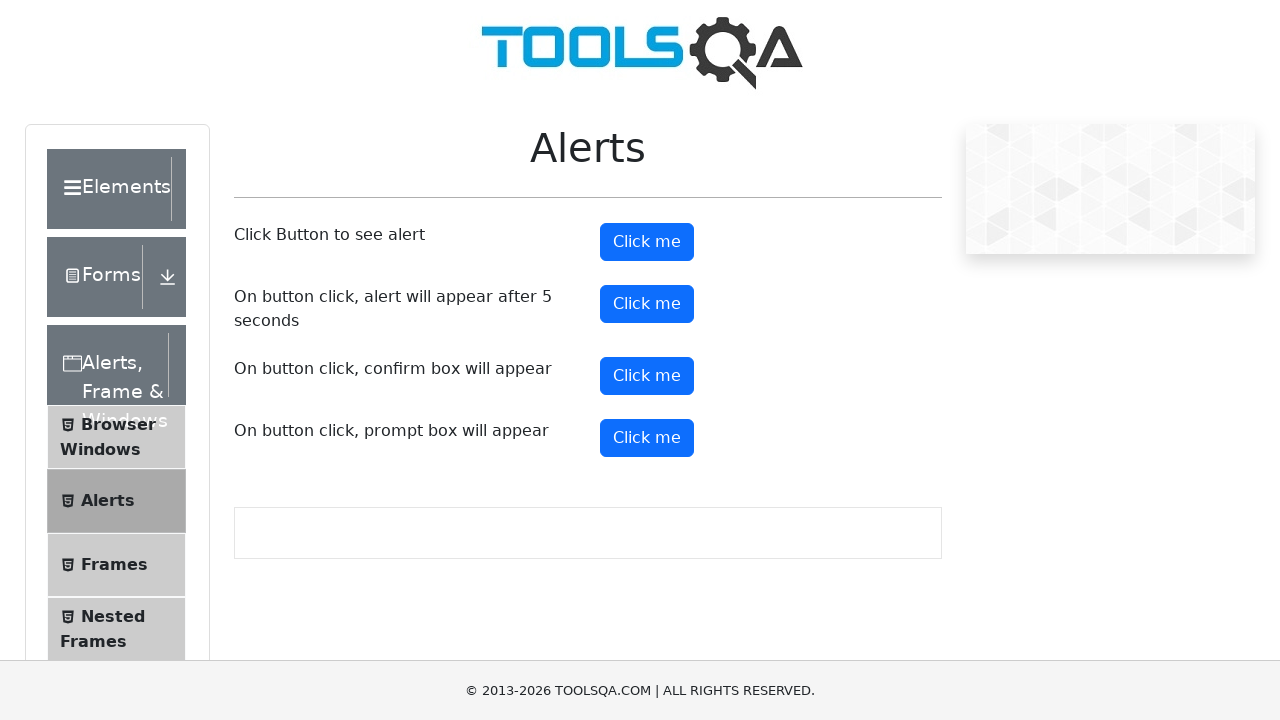

Clicked the confirm button to trigger the alert at (647, 376) on #confirmButton
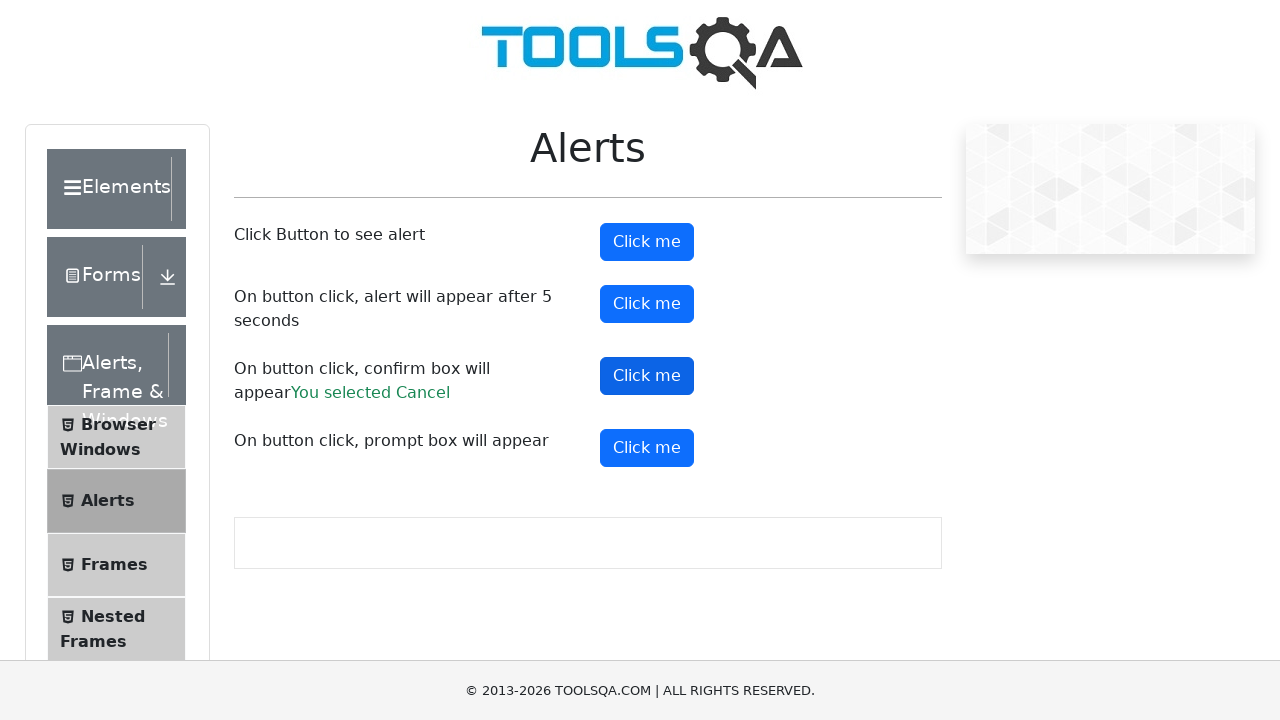

Waited for the dialog interaction to complete
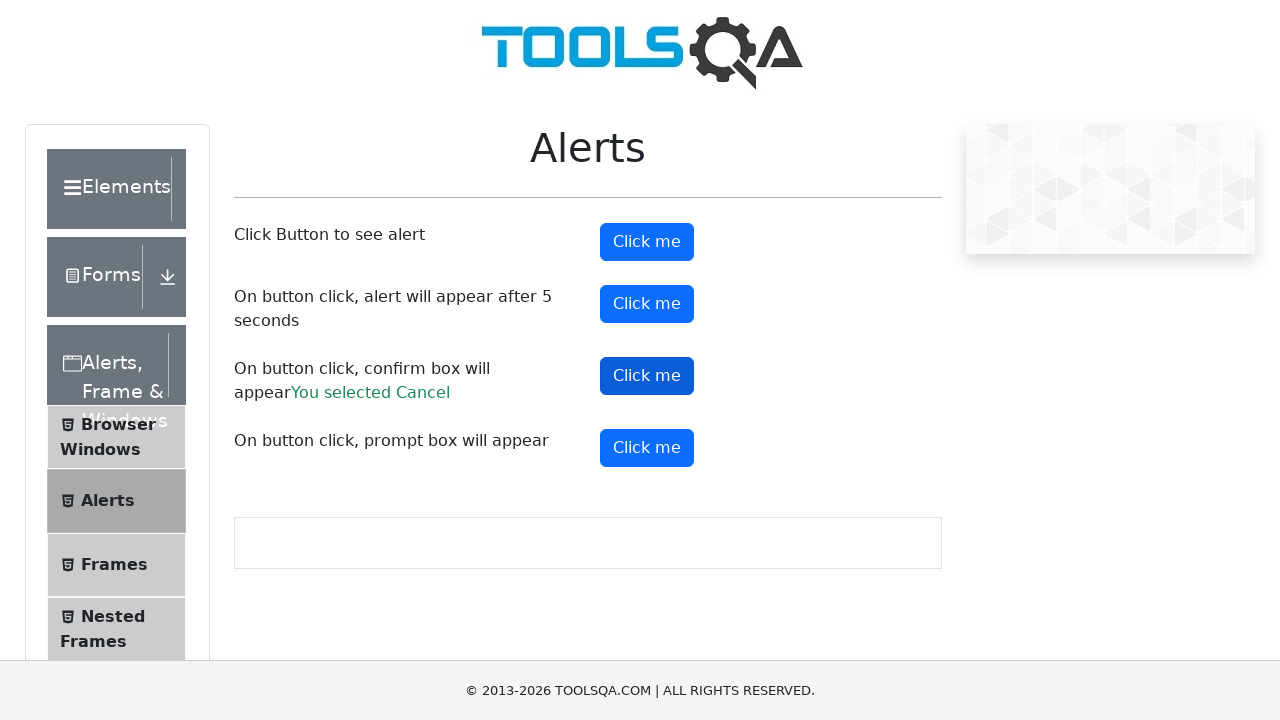

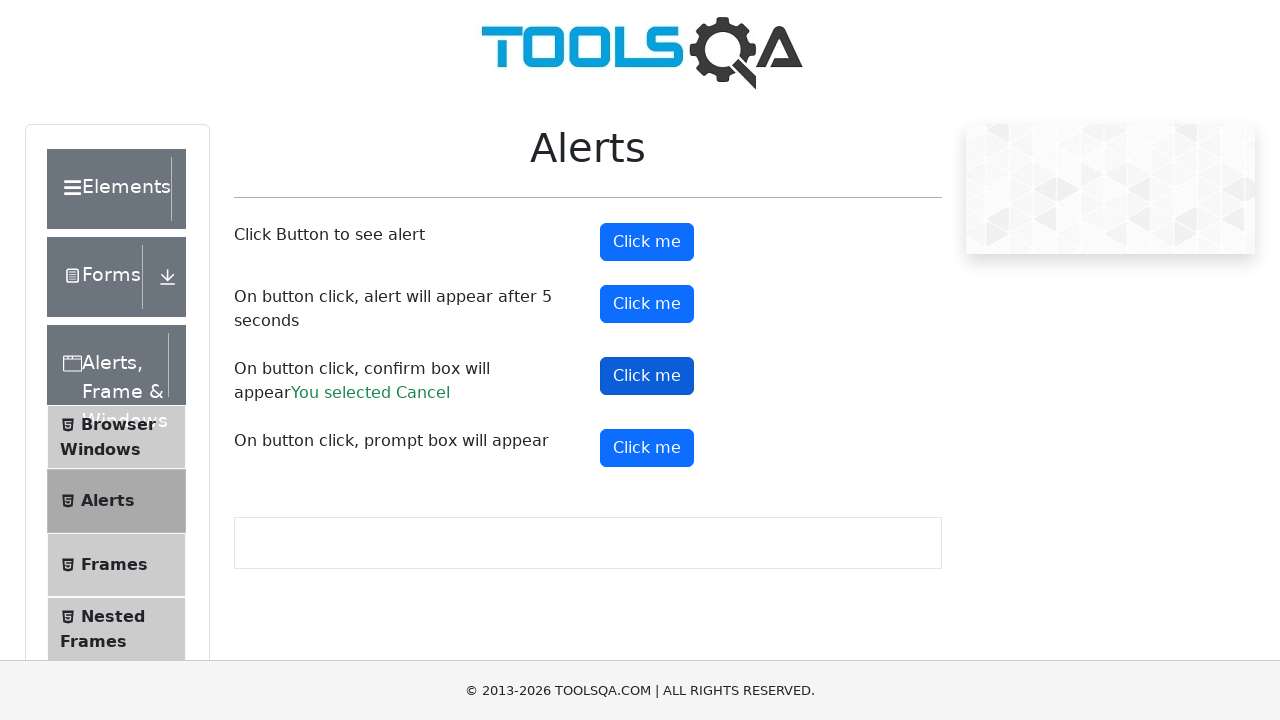